Solves a mathematical captcha by extracting a value from an element attribute, calculating the result, and submitting the form with checkboxes

Starting URL: http://suninjuly.github.io/get_attribute.html

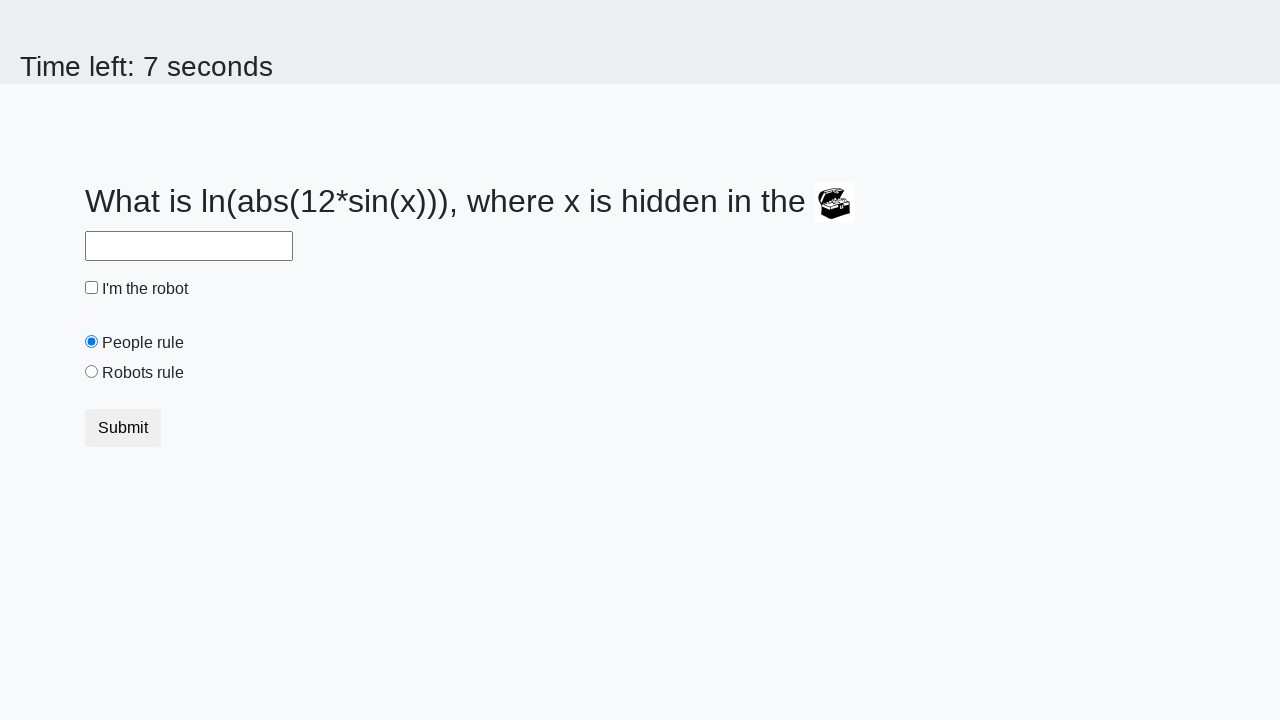

Retrieved valuex attribute from treasure element
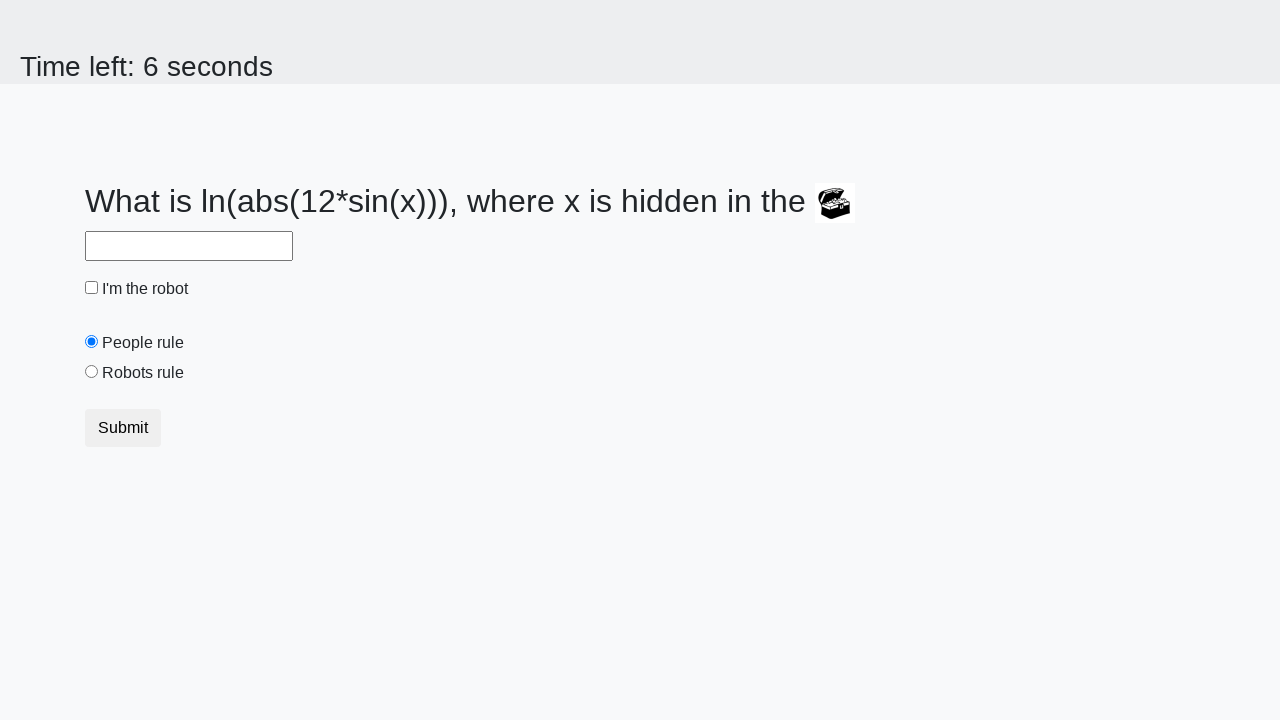

Calculated mathematical captcha result using formula: log(abs(12*sin(x)))
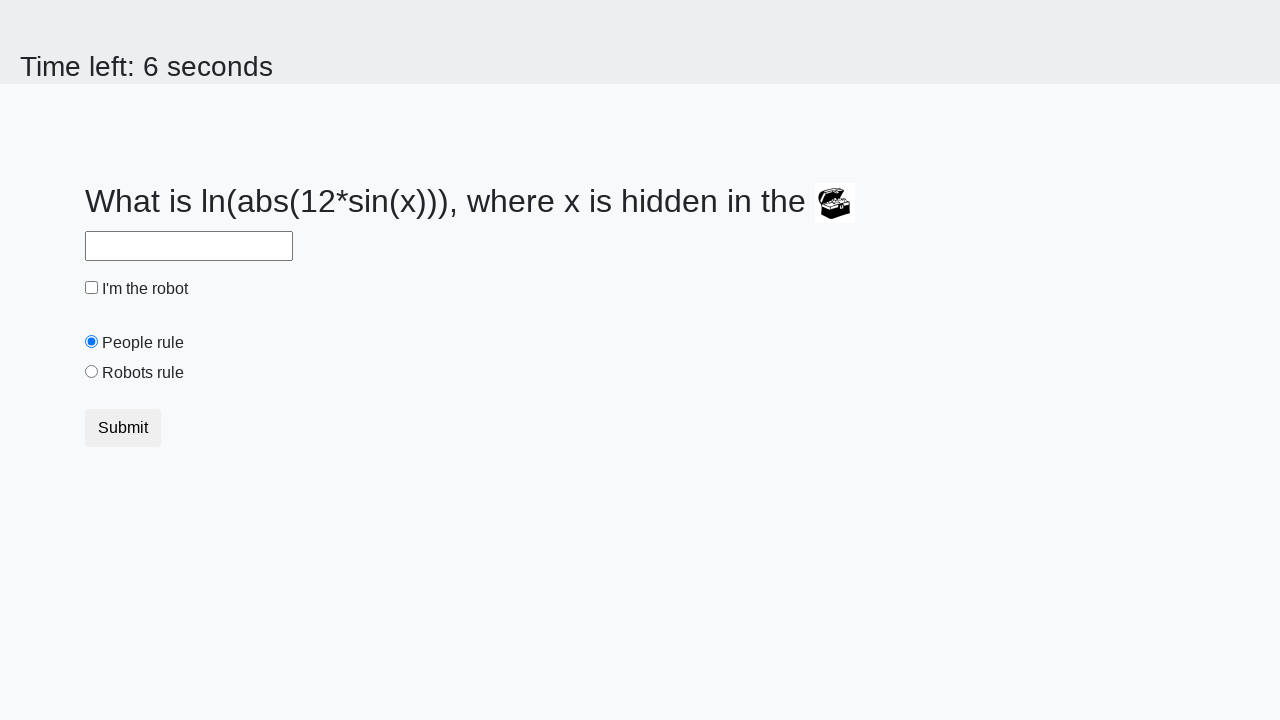

Filled answer field with calculated result: 2.454976672241316 on #answer
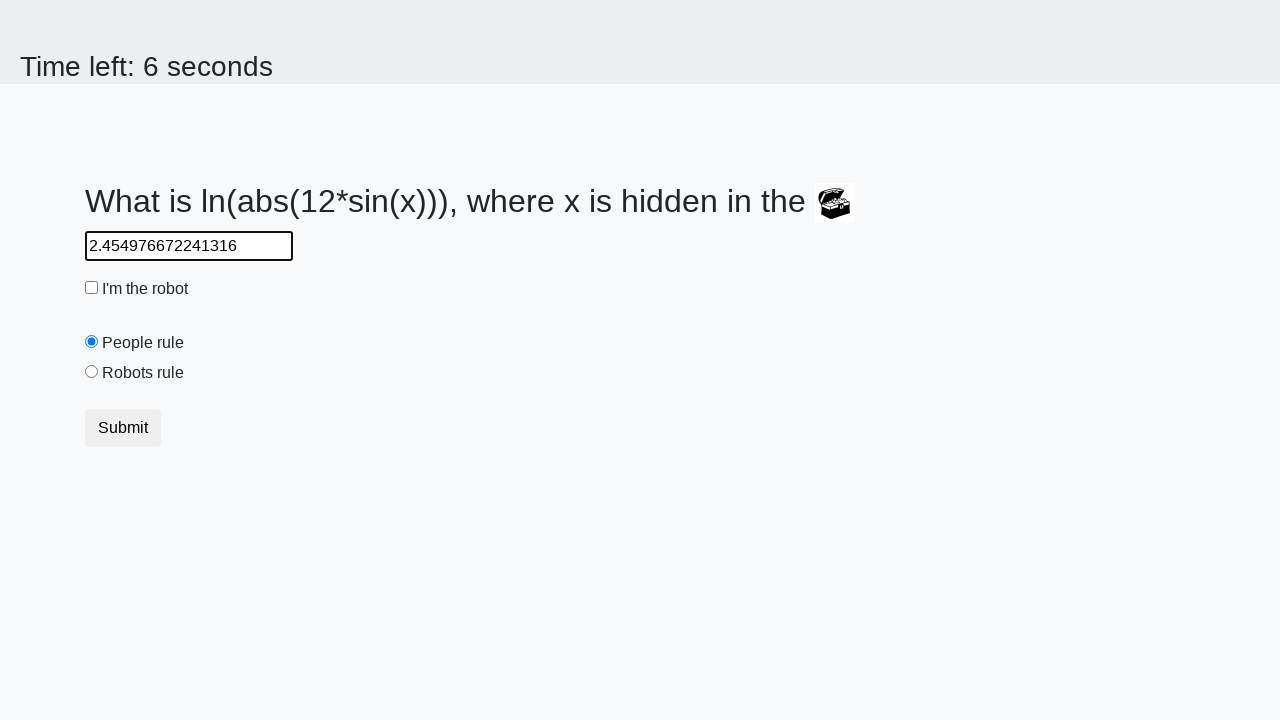

Clicked robot checkbox at (92, 288) on .check-input
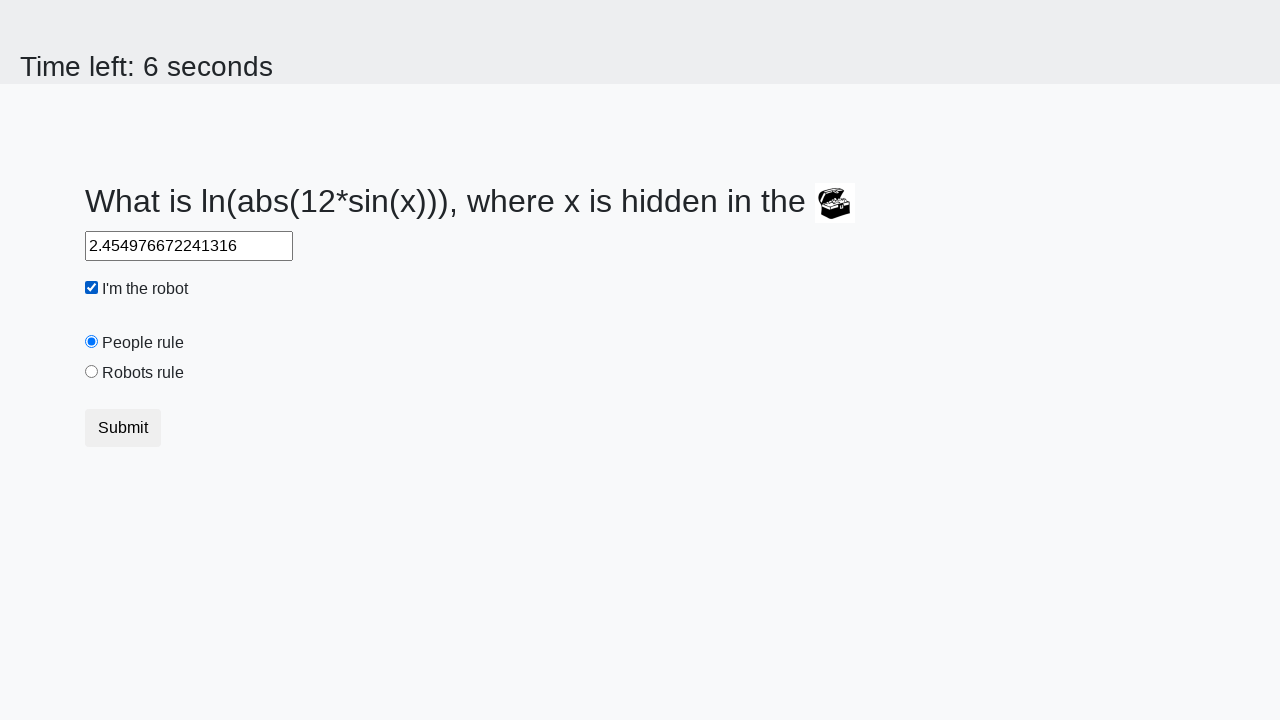

Clicked robots rule radio button at (92, 372) on #robotsRule
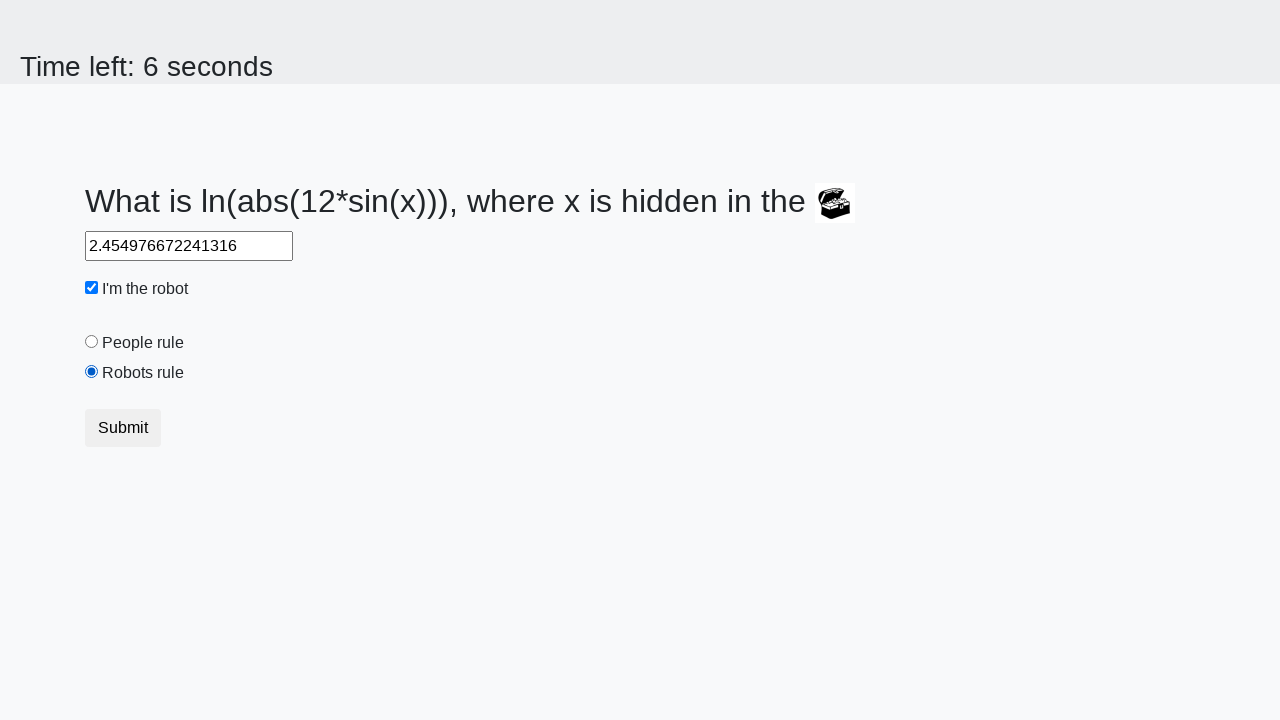

Clicked submit button to submit form at (123, 428) on .btn.btn-default
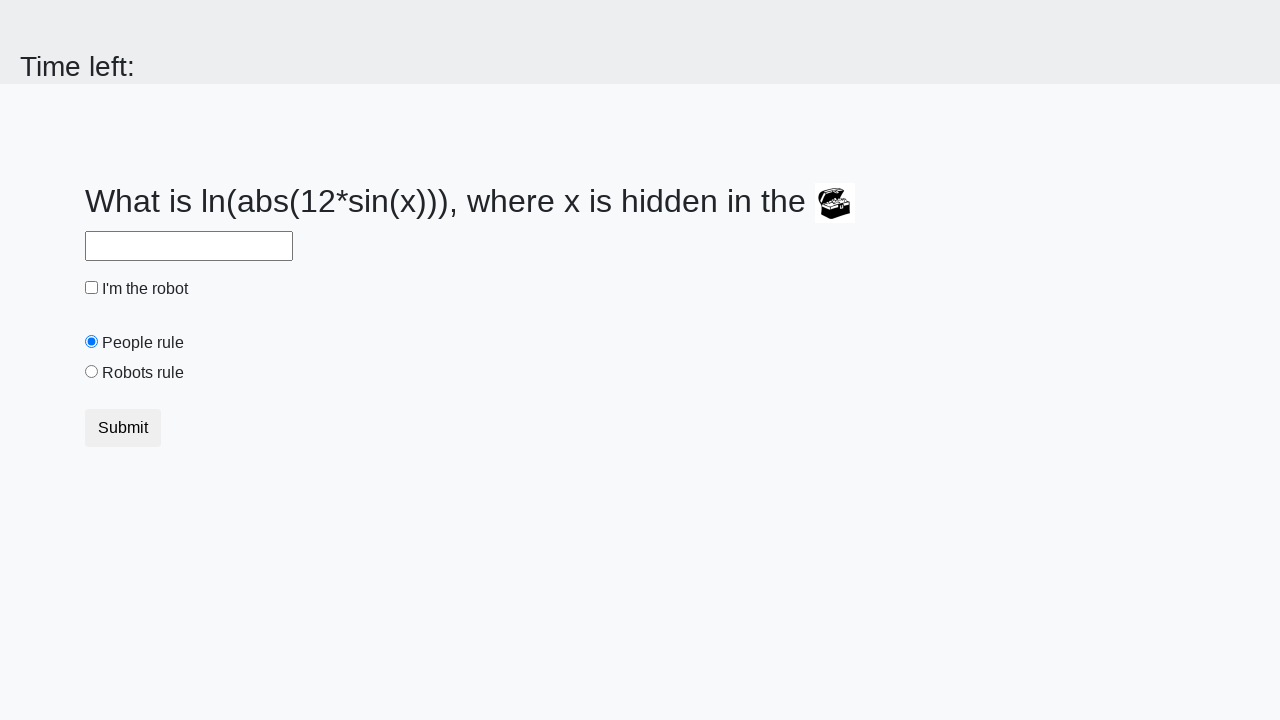

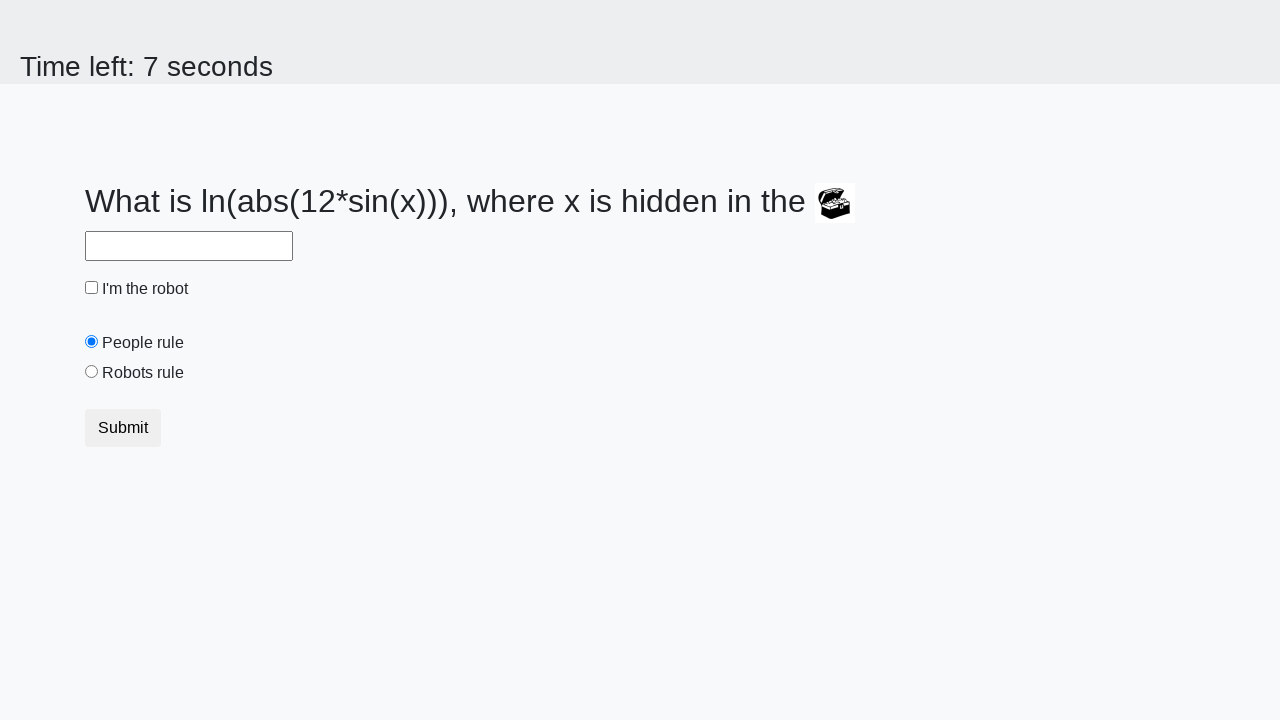